Tests double-click functionality by double-clicking a button and verifying the resulting text change.

Starting URL: https://automationfc.github.io/basic-form/index.html

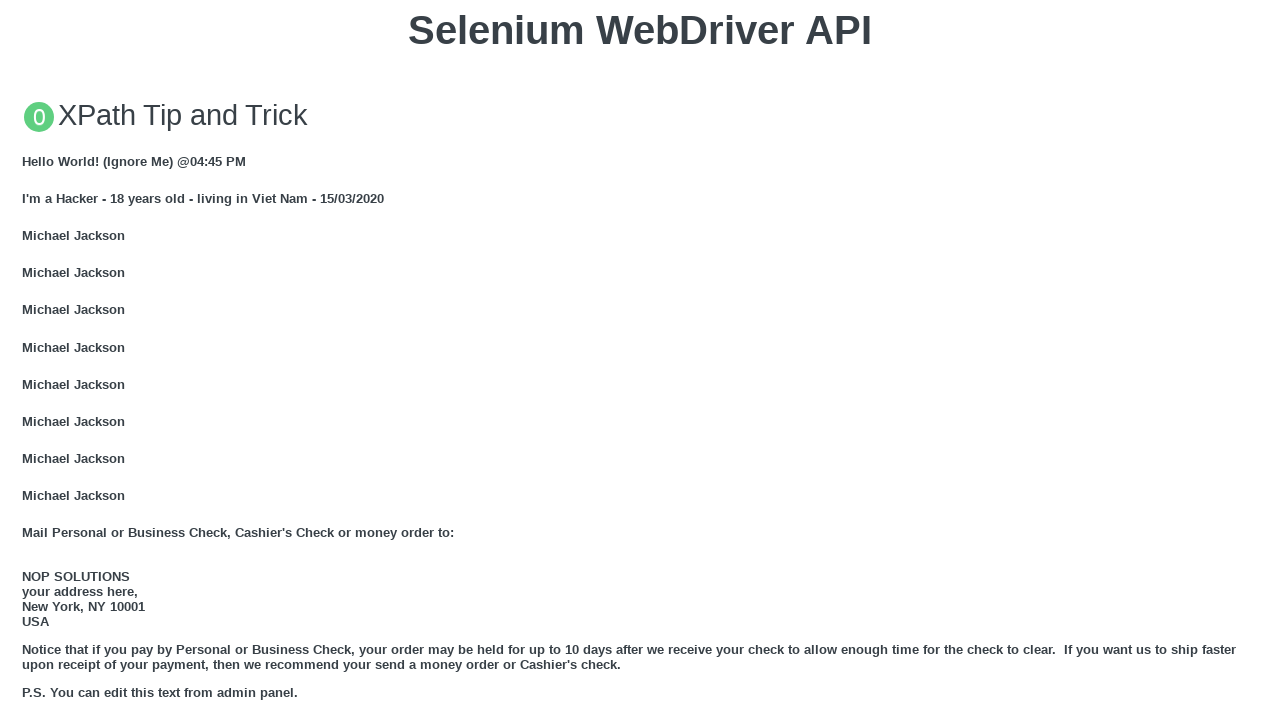

Scrolled double-click button into view
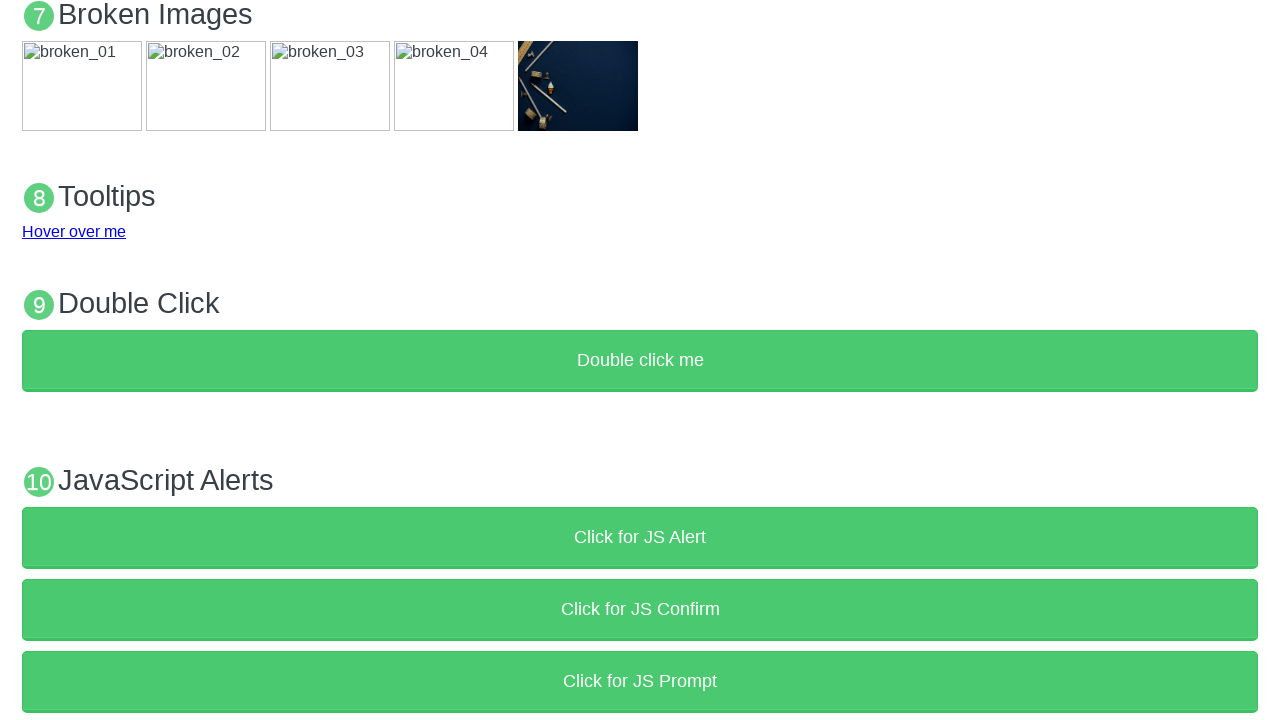

Double-clicked the button with ondblclick handler at (640, 361) on button[ondblclick='doubleClickMe()']
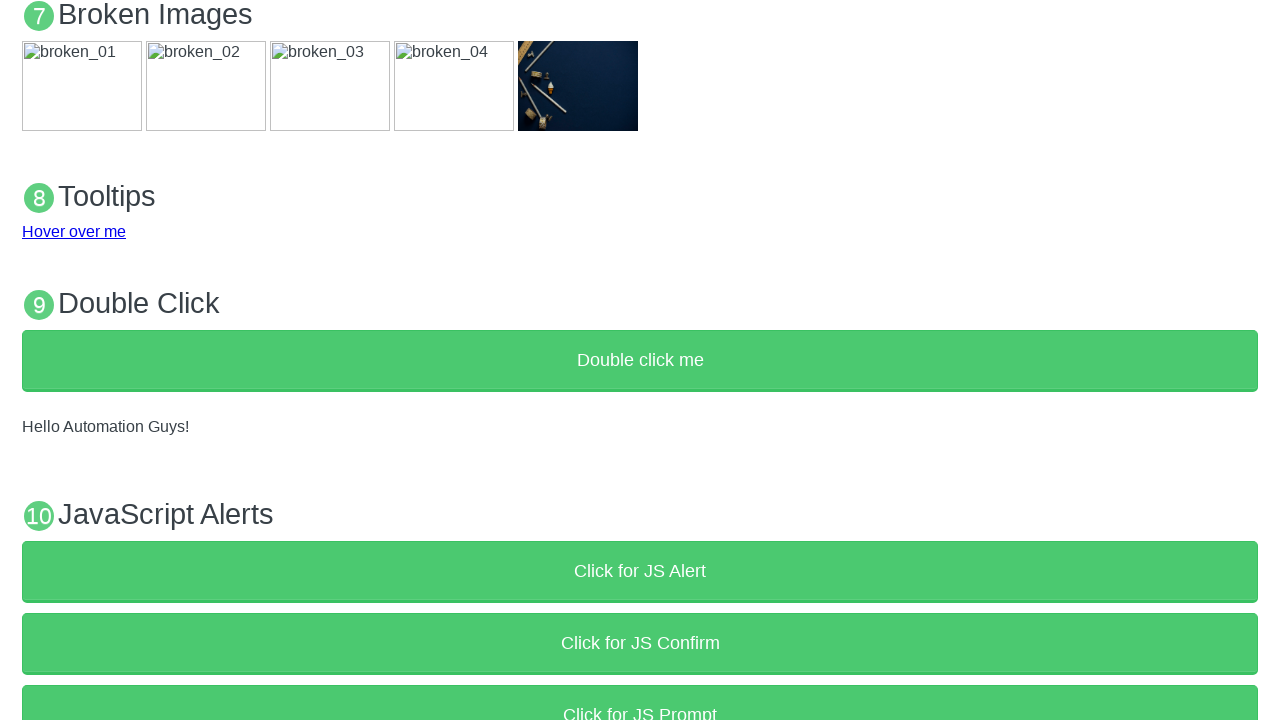

Verified result text changed to 'Hello Automation Guys!'
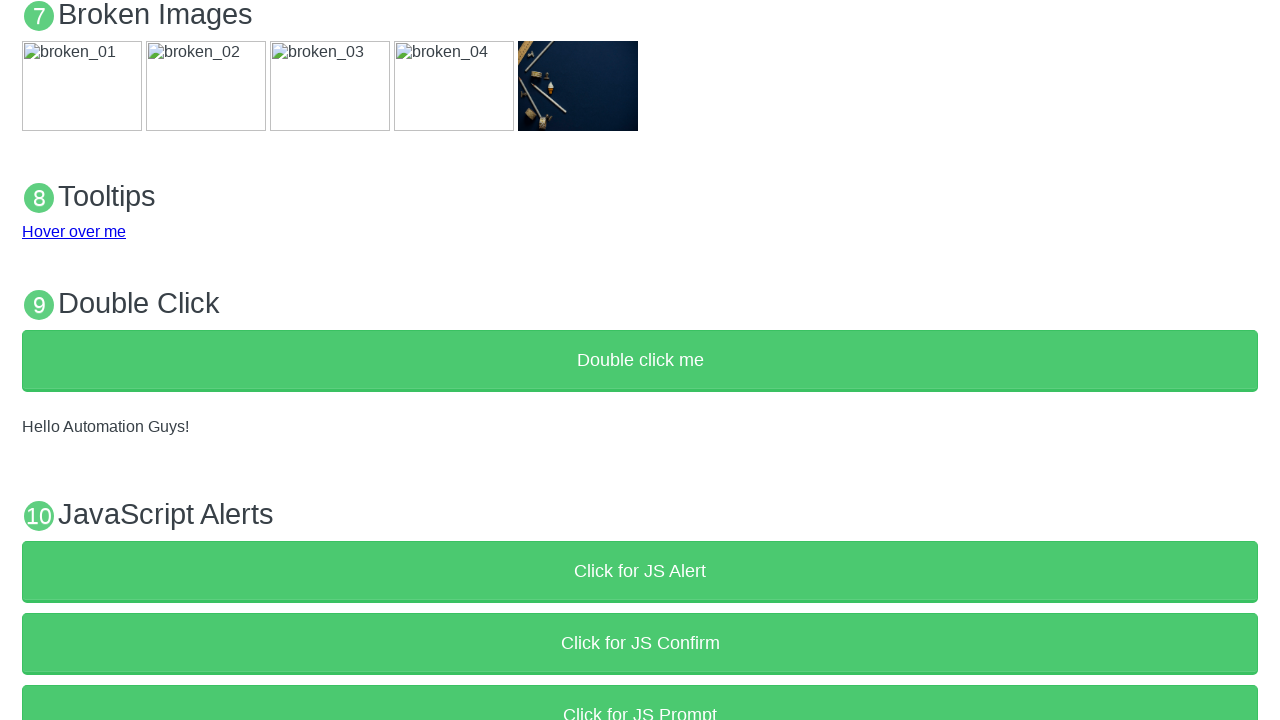

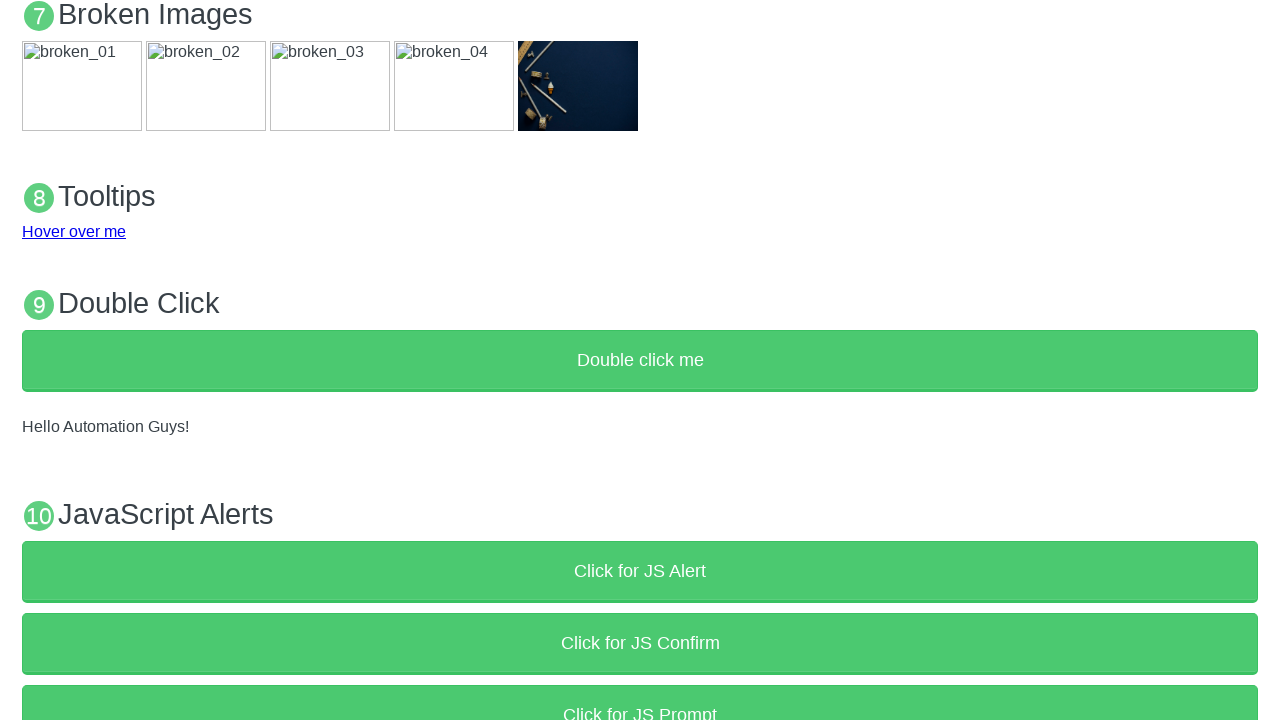